Tests counting the number of columns (headers) in the courses web table

Starting URL: https://www.rahulshettyacademy.com/AutomationPractice/

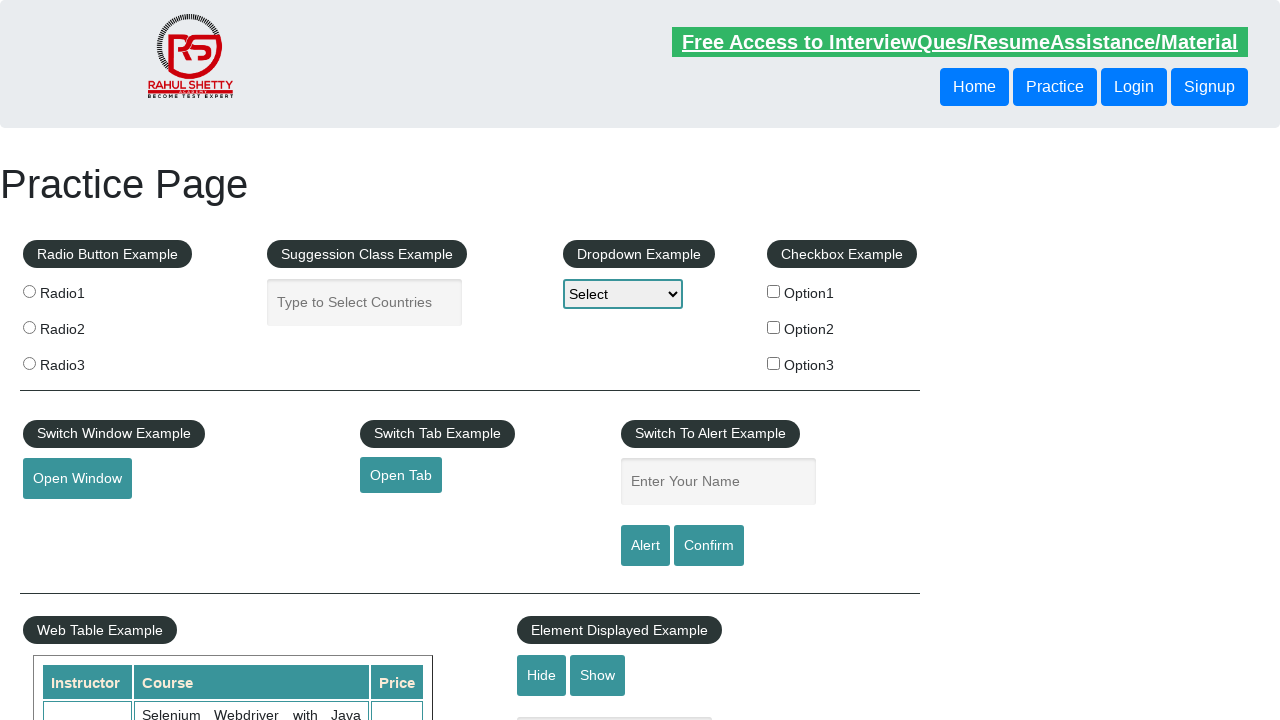

Waited for courses table to load
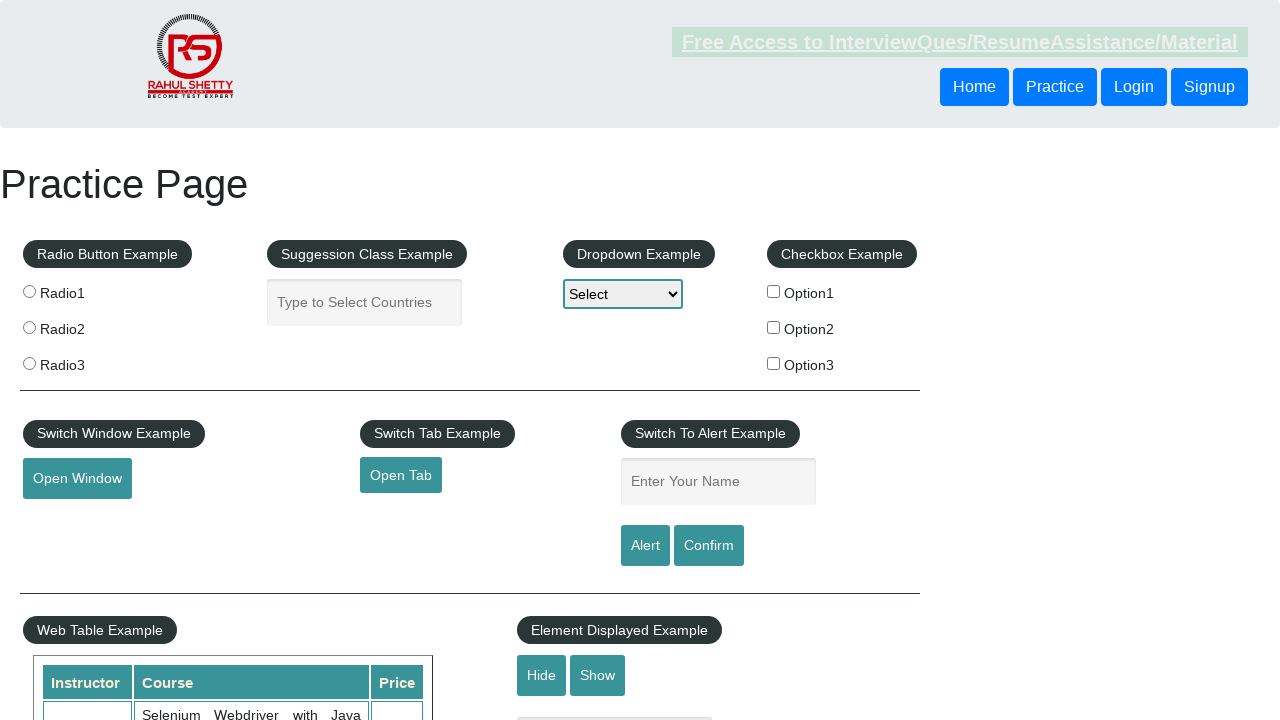

Retrieved all column headers from courses table
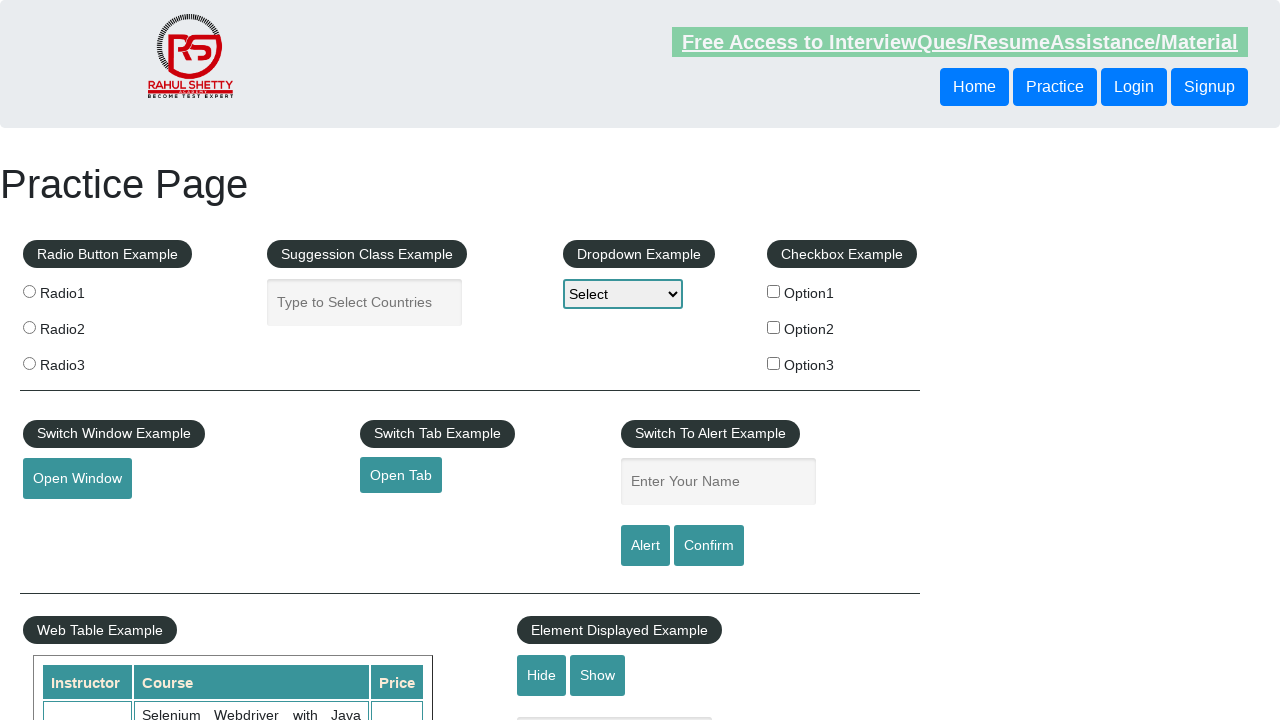

Verified that courses table has exactly 3 columns
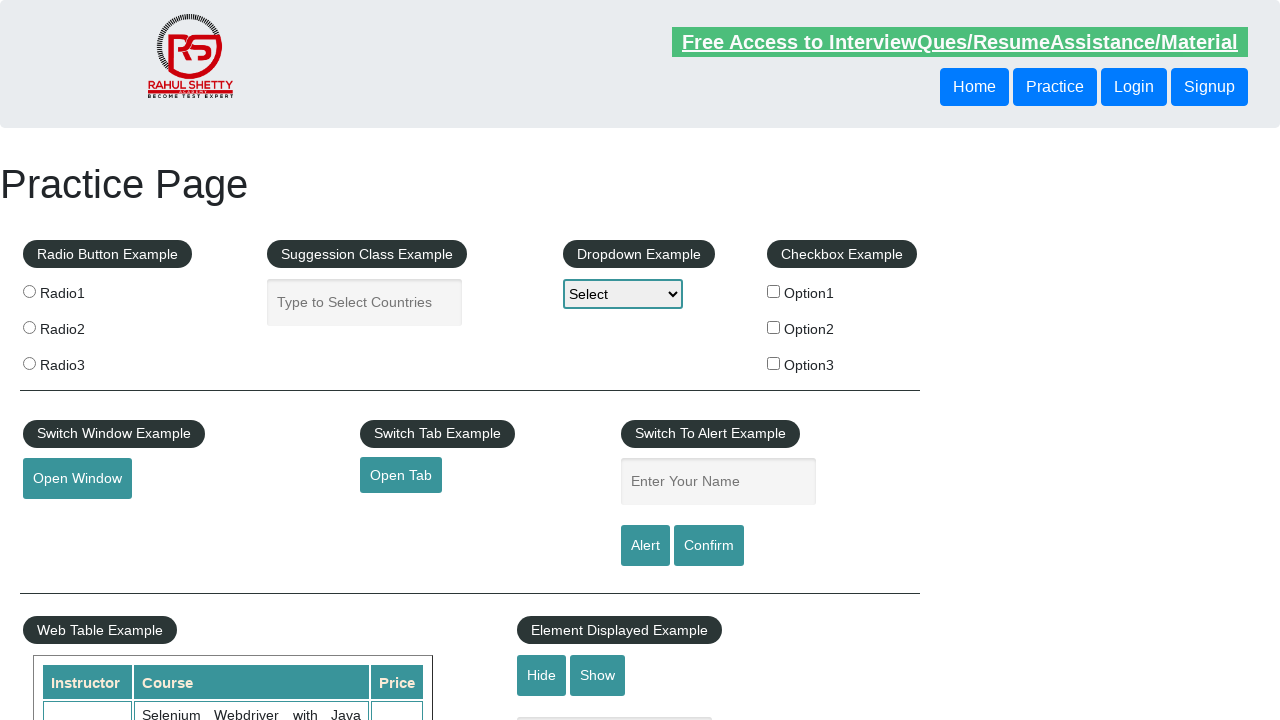

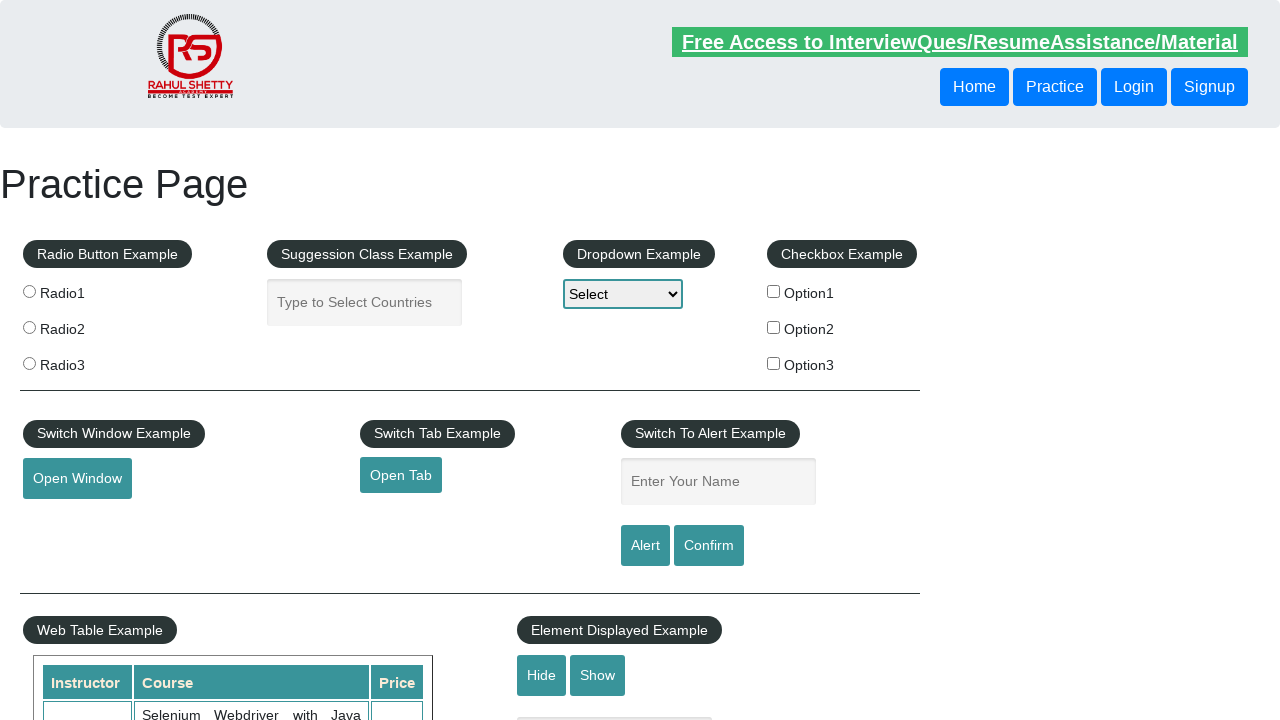